Tests a Selenium practice form by filling out personal information fields including name, gender, experience, date, profession, tools, and dropdown selections, then submits the form.

Starting URL: https://www.techlistic.com/p/selenium-practice-form.html

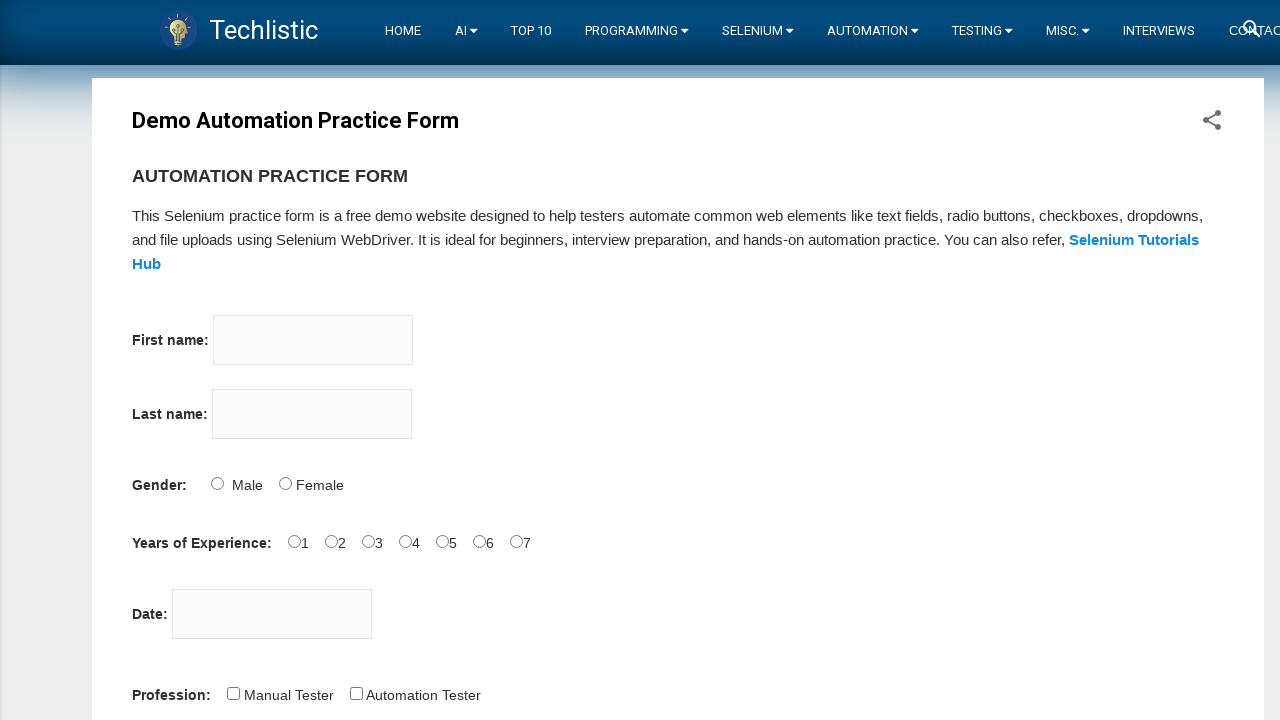

Filled first name field with 'Karthikeyan' on input[name='firstname']
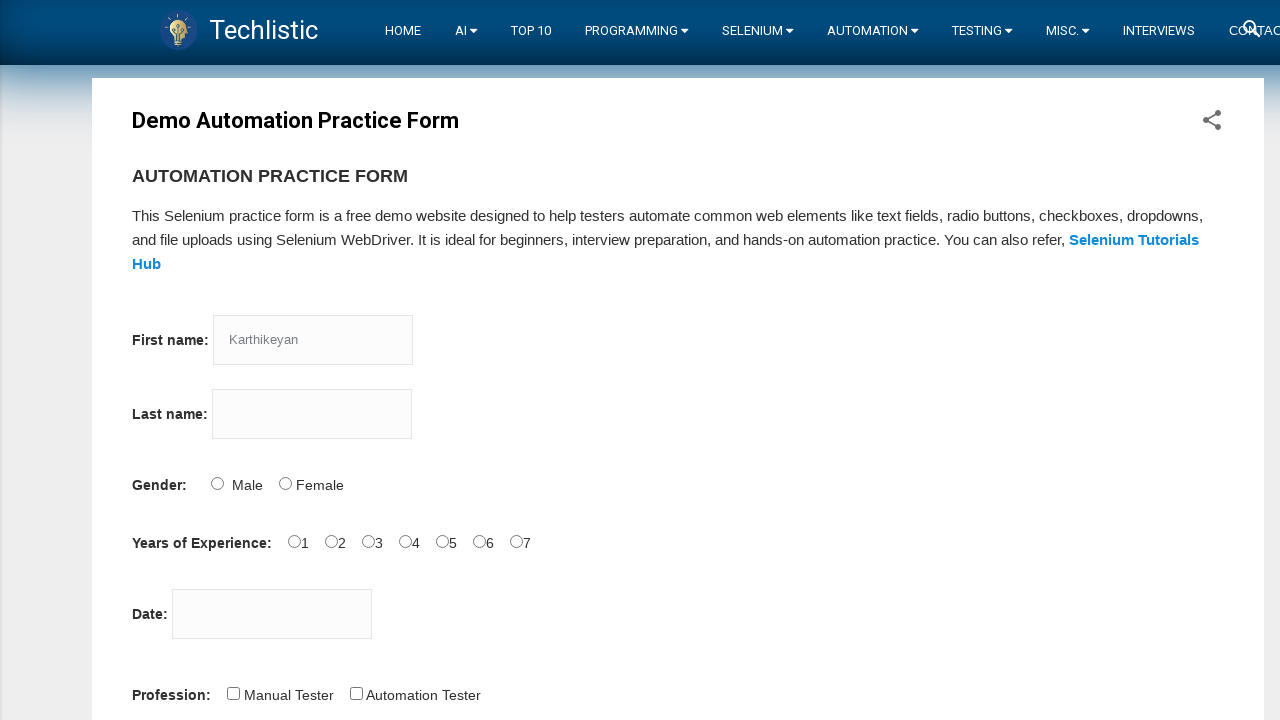

Filled last name field with 'Rajaram' on input[name='lastname']
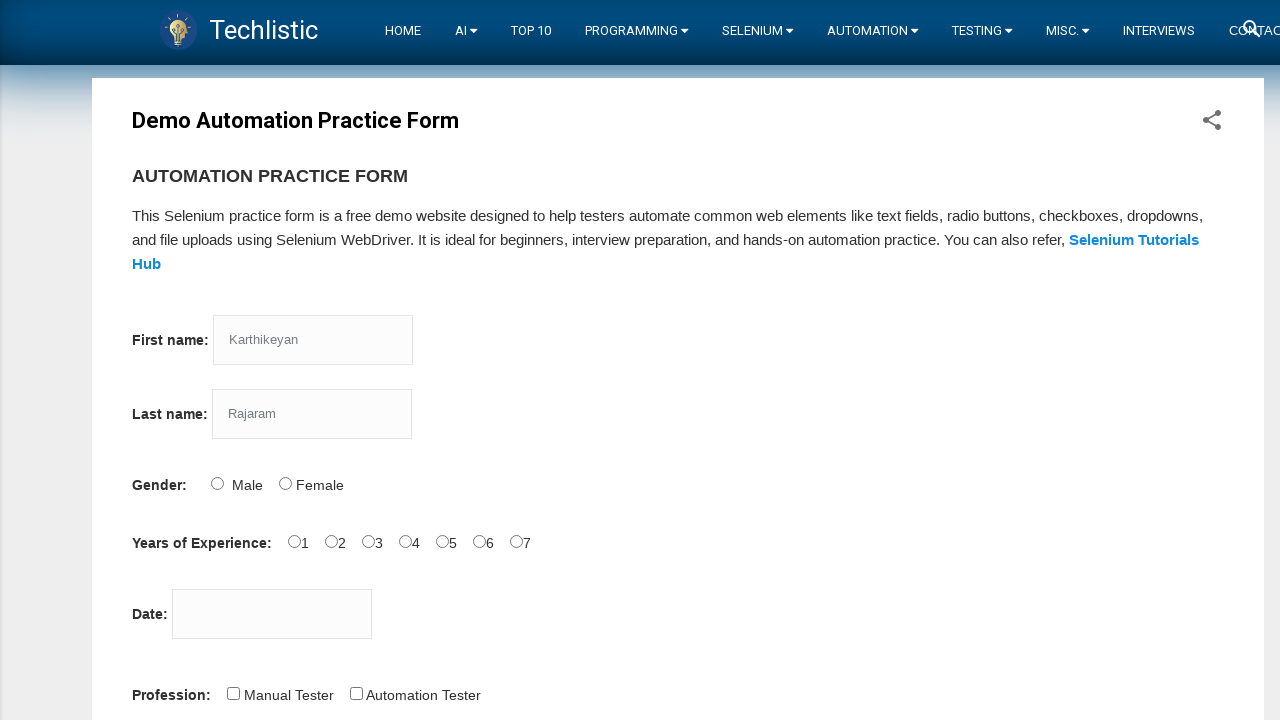

Selected gender: Male at (217, 483) on #sex-0
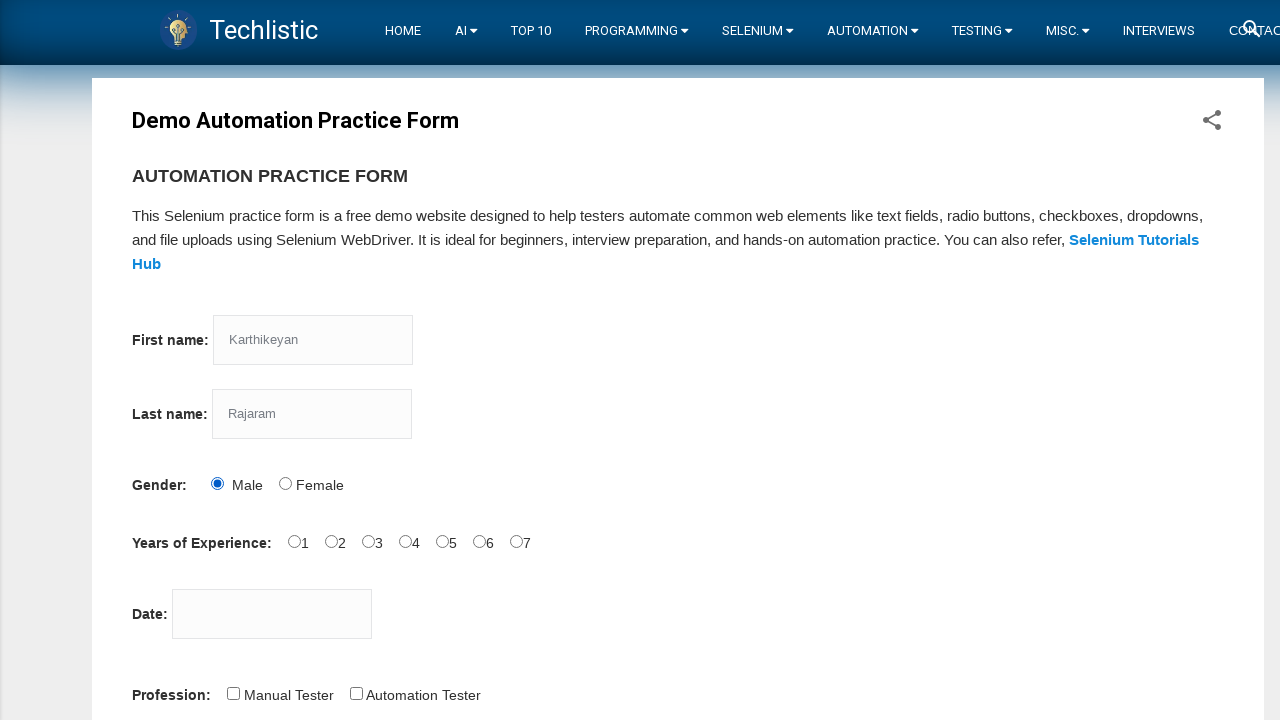

Selected 7 years of experience at (516, 541) on #exp-6
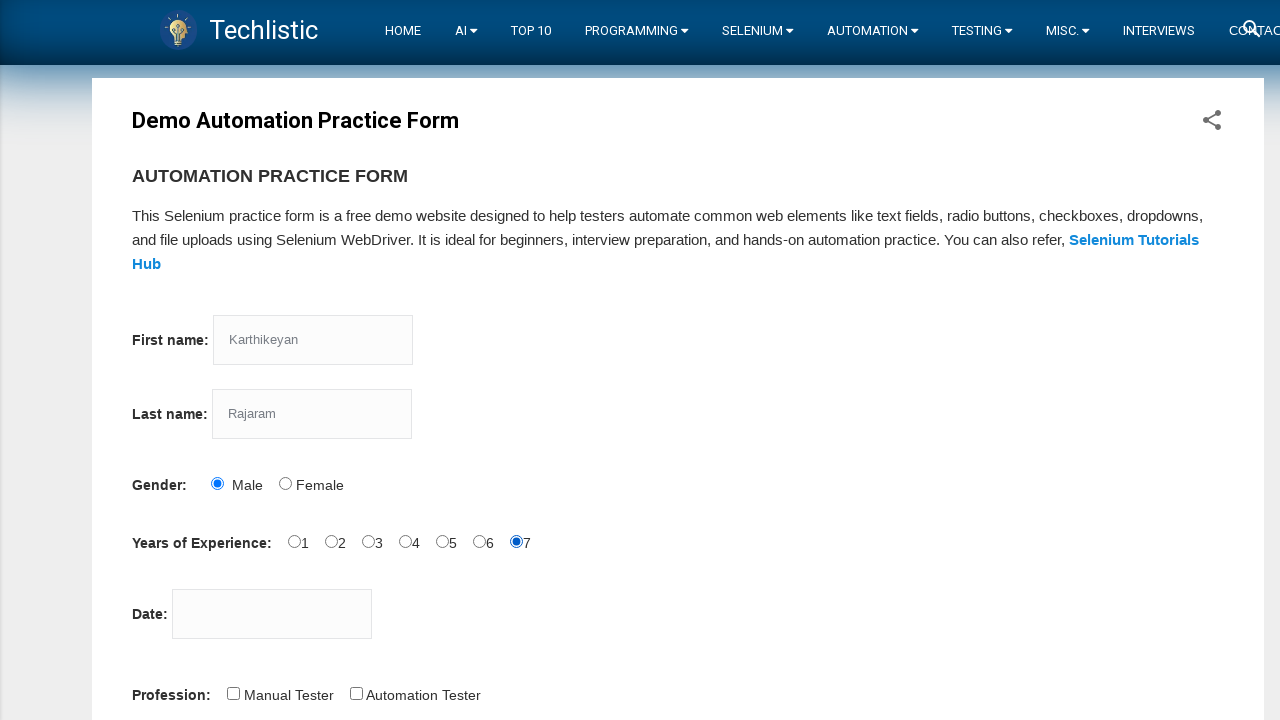

Filled date picker with '07JUN1972' on #datepicker
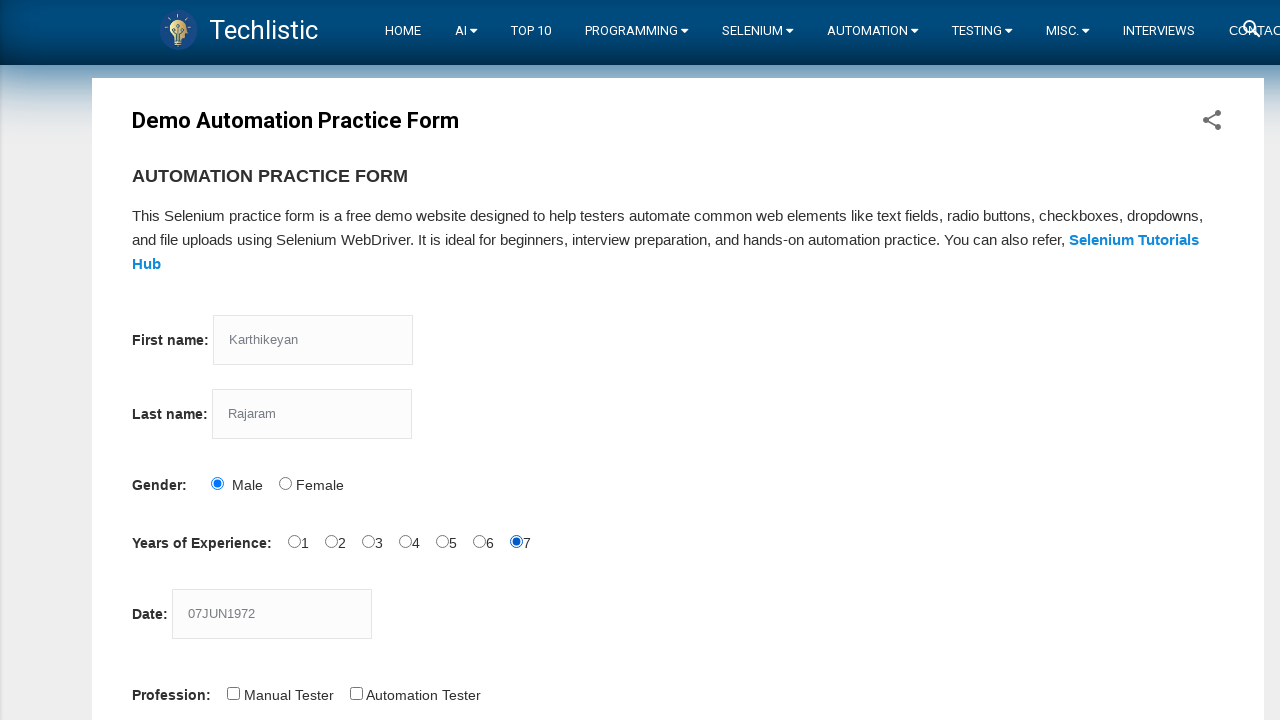

Selected profession: Automation Tester at (356, 693) on #profession-1
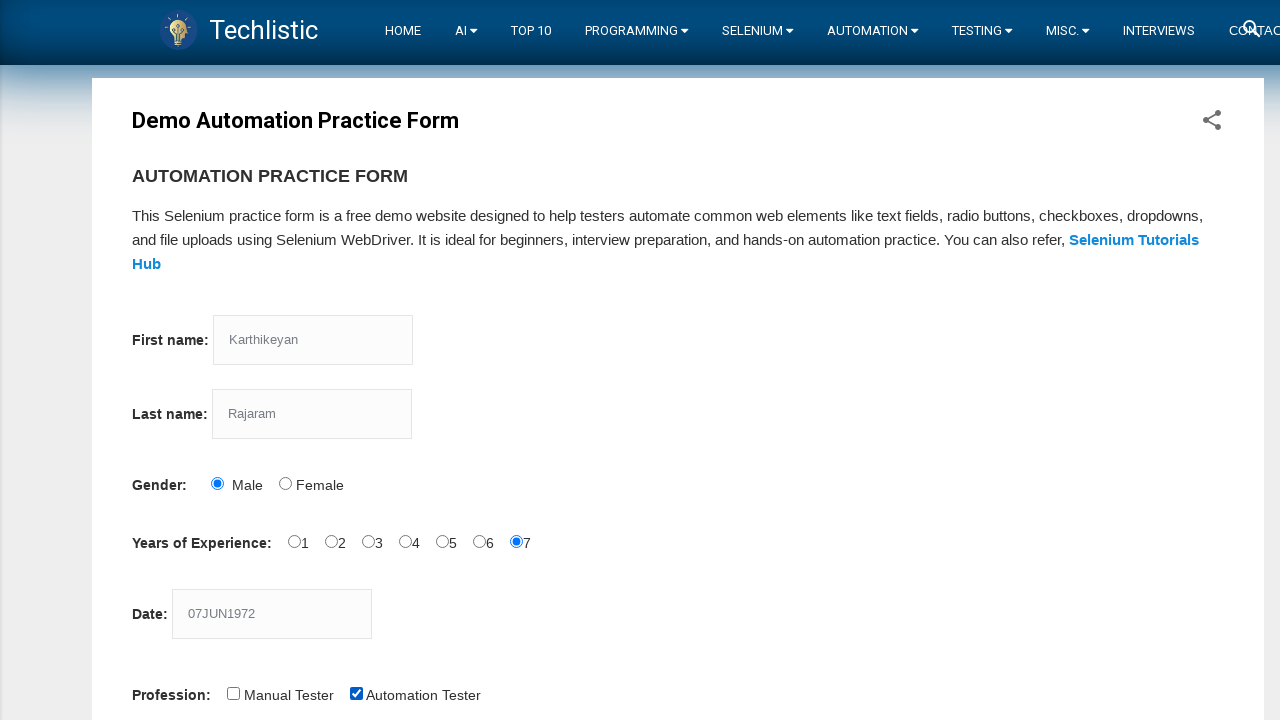

Selected automation tool: Selenium IDE at (446, 360) on #tool-2
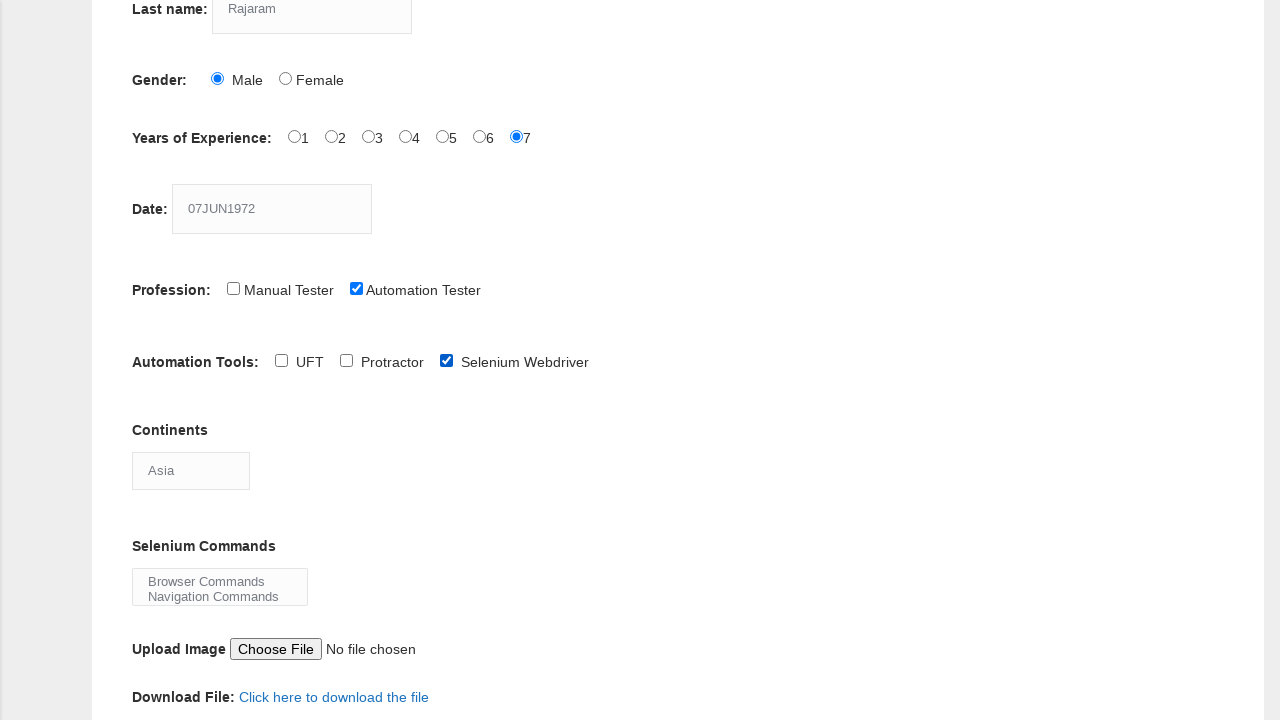

Selected continent: Europe from dropdown on #continents
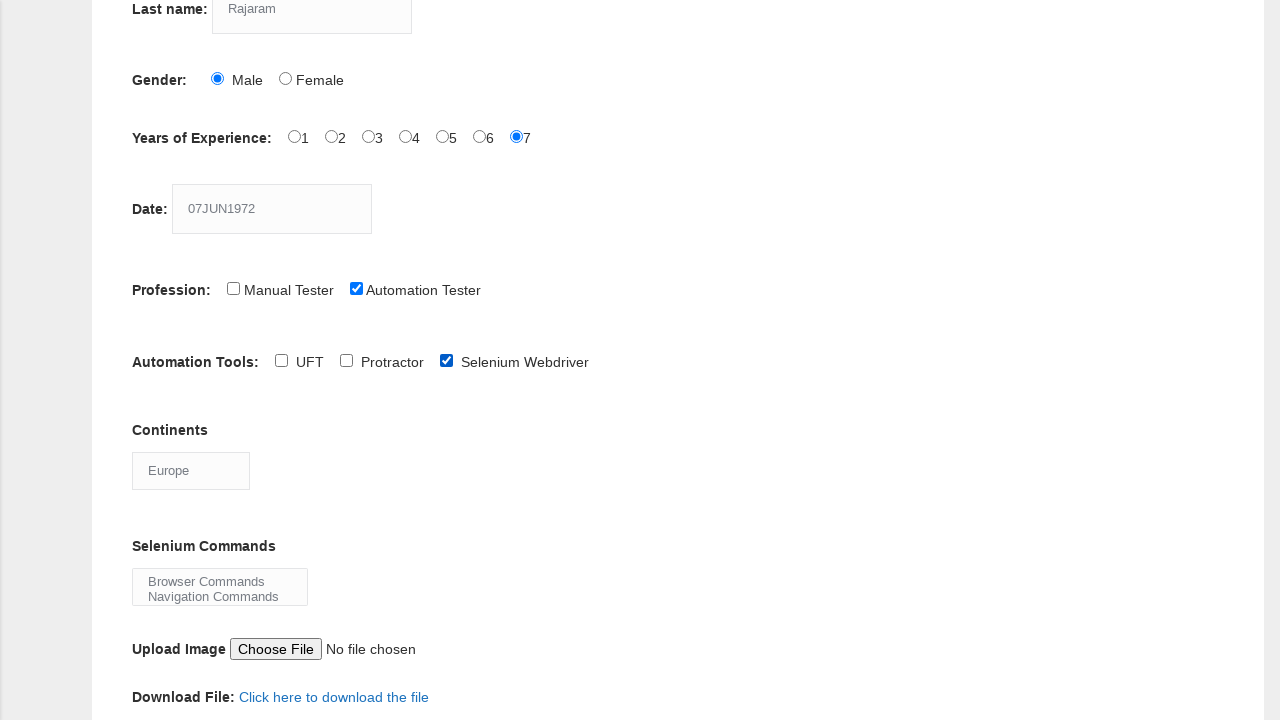

Selected 'Browser Commands' from Selenium commands multi-select on #selenium_commands
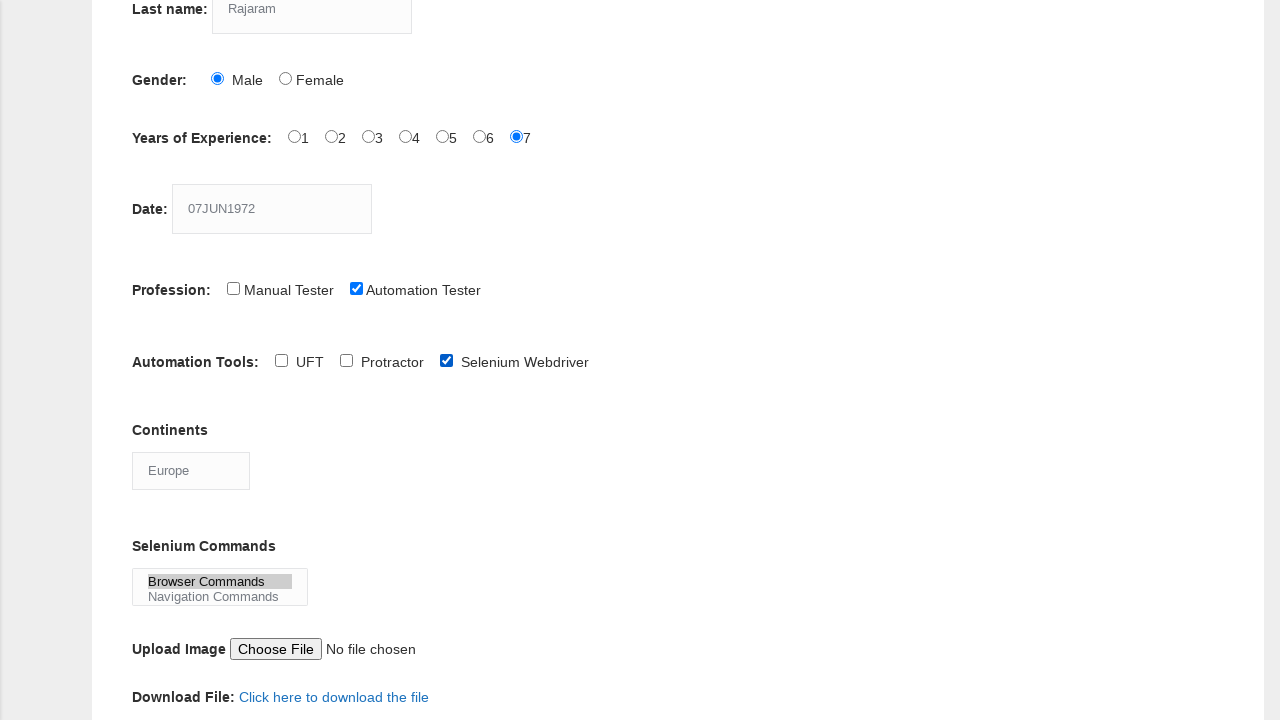

Selected 'WebElement Commands' from Selenium commands multi-select on #selenium_commands
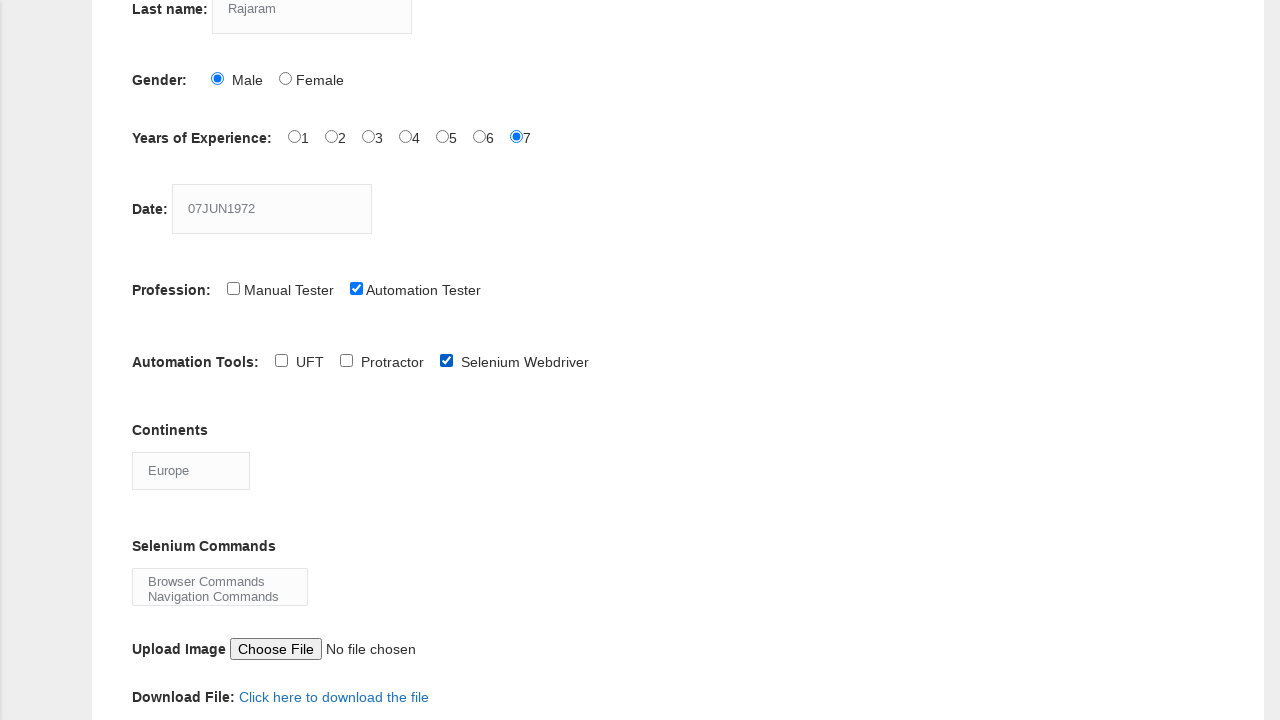

Clicked submit button to submit the form at (157, 360) on #submit
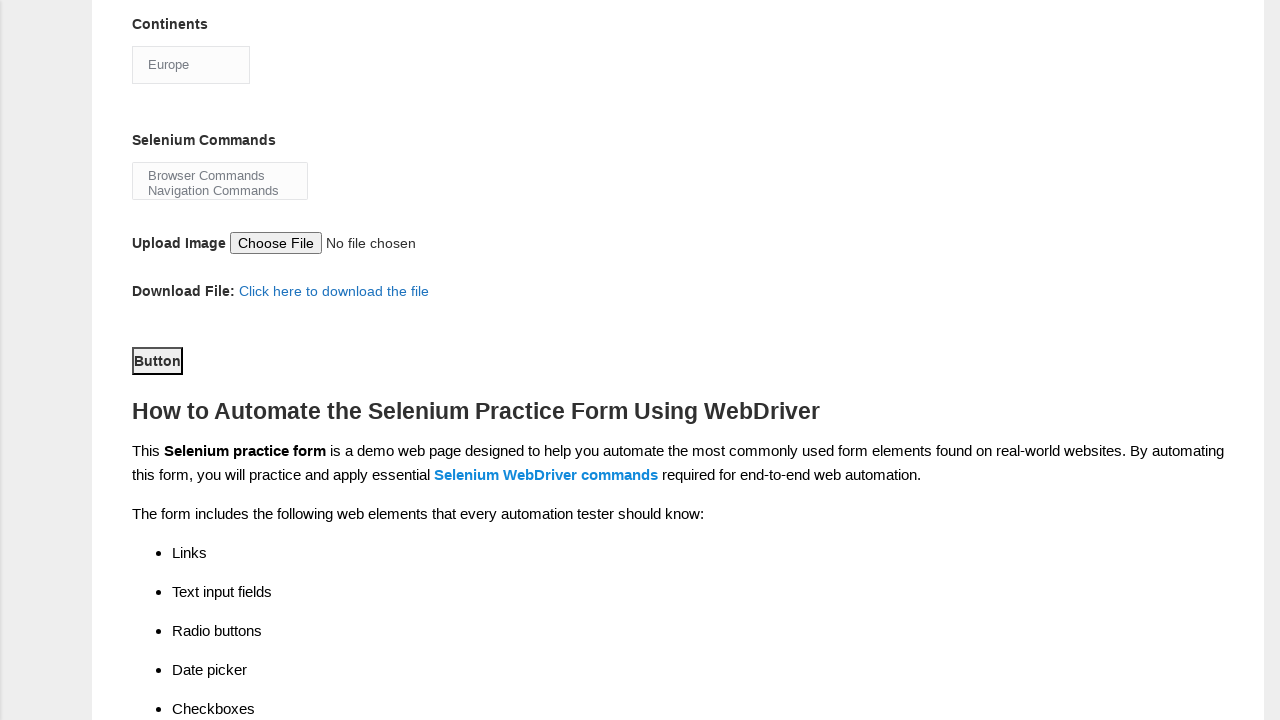

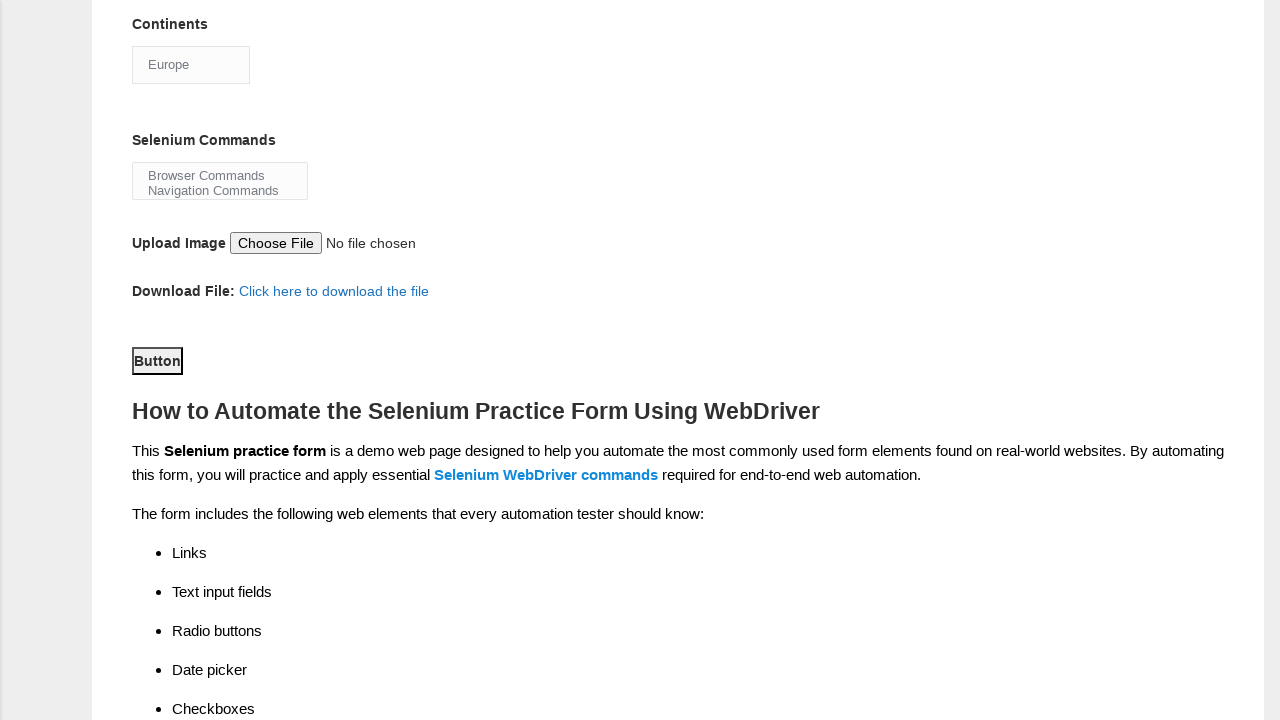